Tests prompt alert handling by clicking a button, entering text into the prompt, and accepting it

Starting URL: https://letcode.in/alert

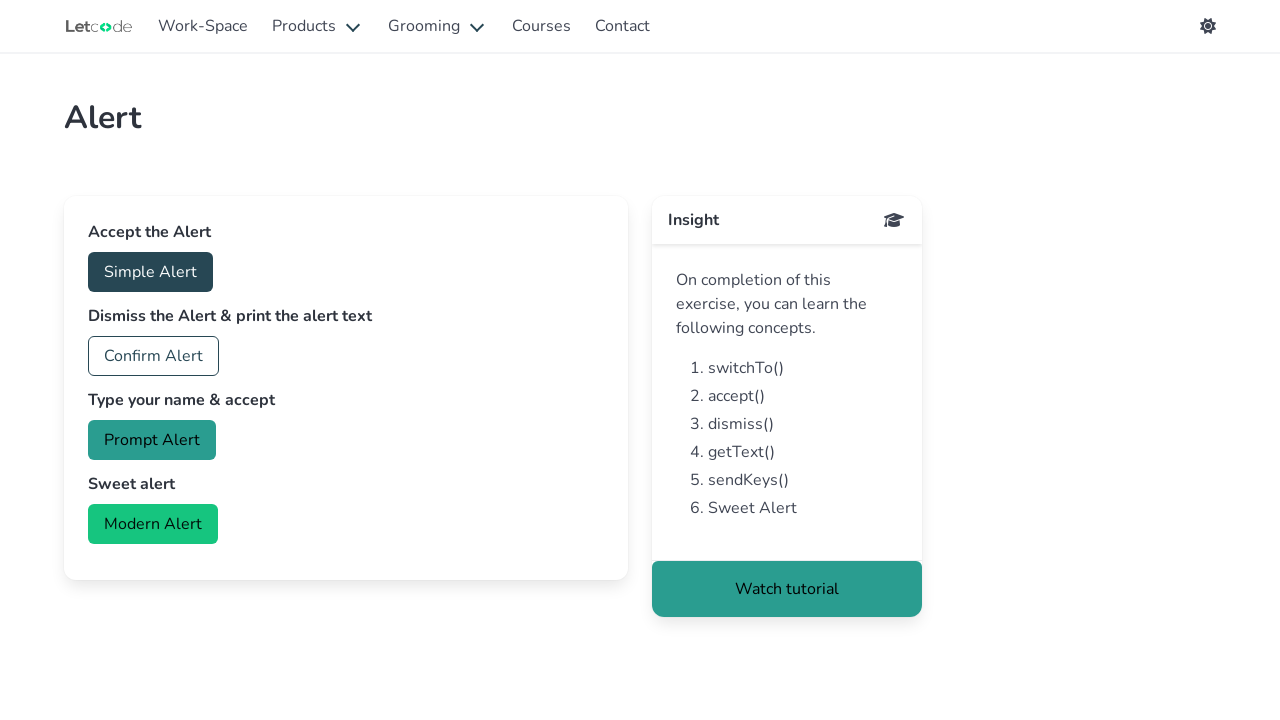

Set up dialog handler to accept prompt with text 'John Smith'
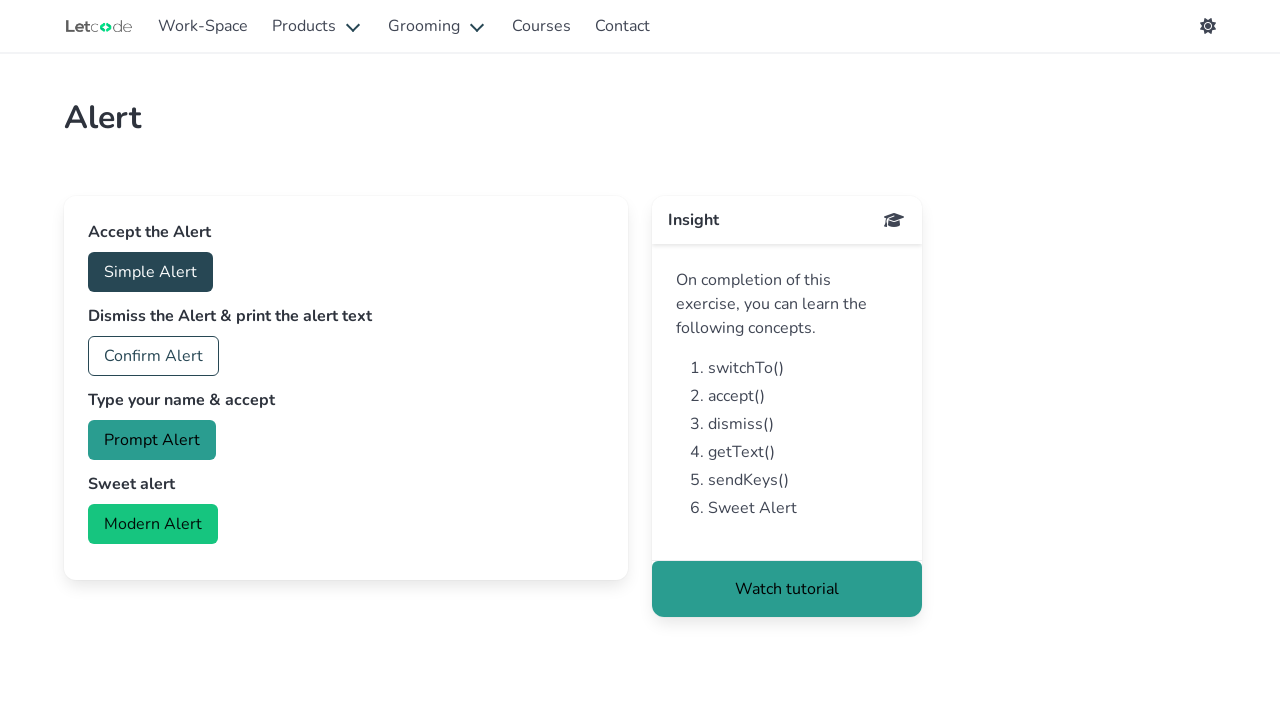

Clicked Prompt Alert button at (152, 440) on xpath=//*[contains(text(),'Prompt Alert')]
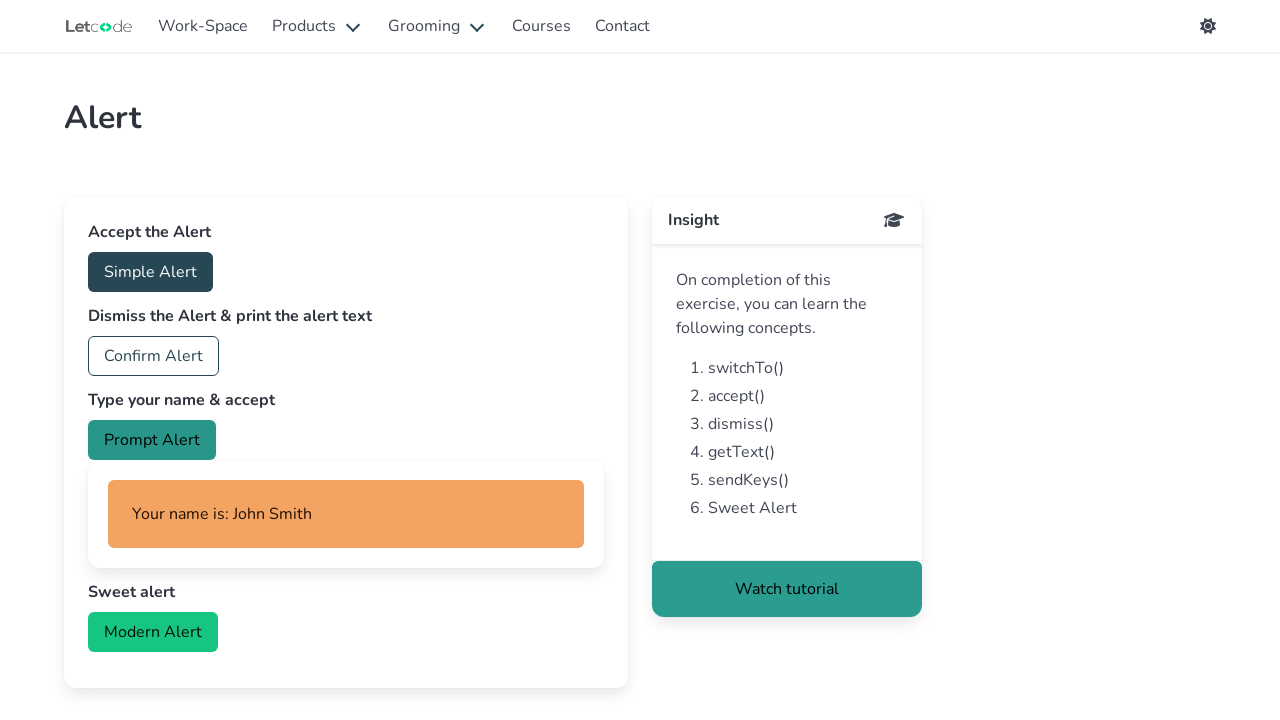

Waited for prompt dialog to be handled
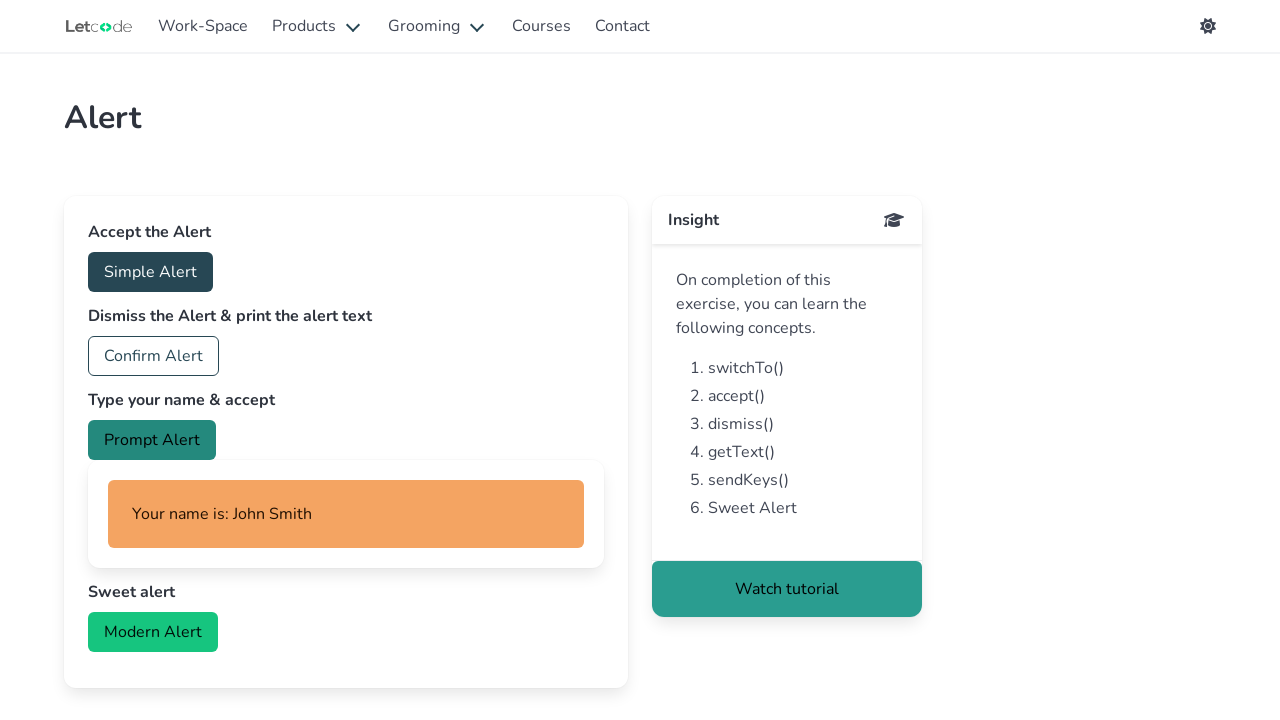

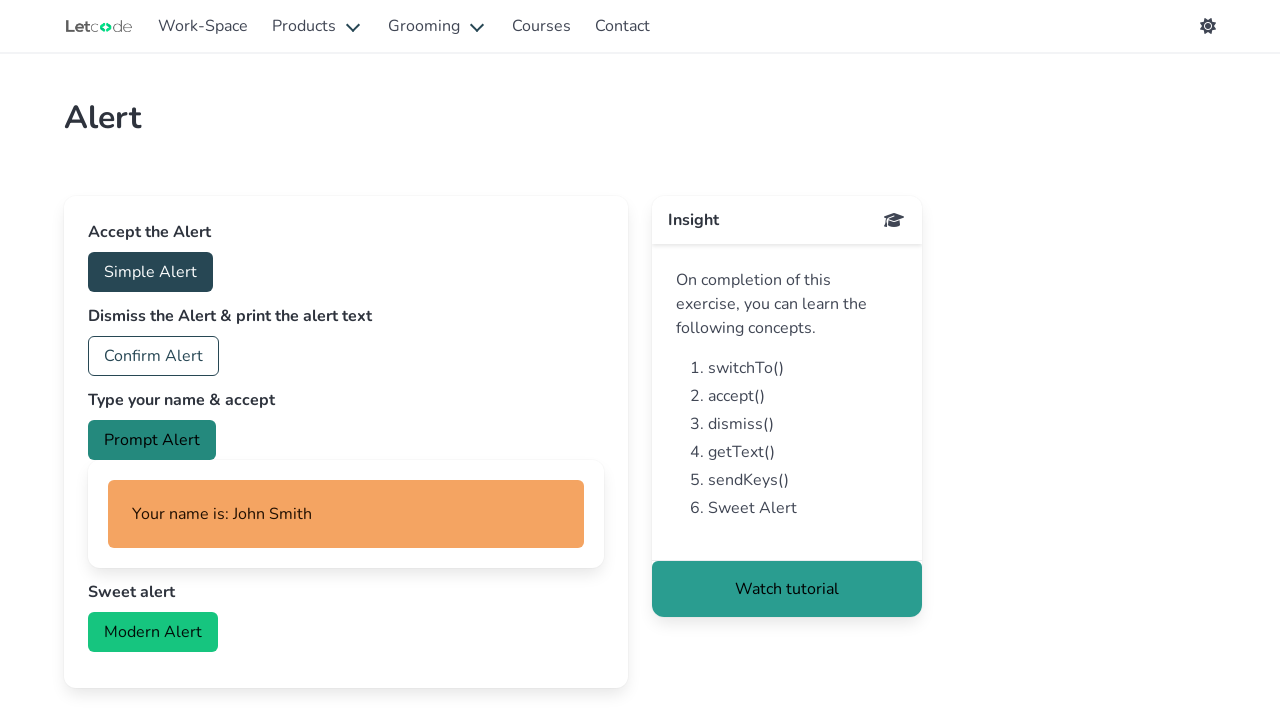